Tests the password reset functionality by navigating to the forgot password page, filling in email and new password fields, and submitting the form

Starting URL: https://rahulshettyacademy.com/client/

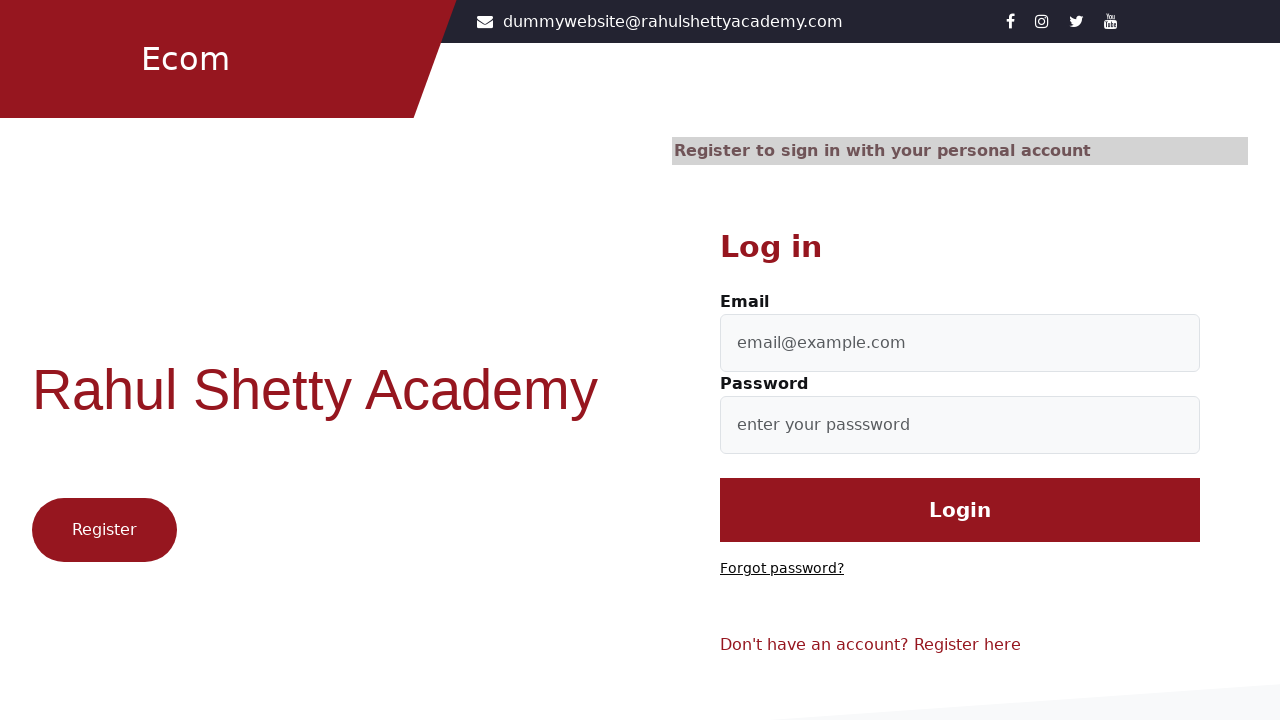

Clicked 'Forgot password?' link to navigate to password reset page at (782, 569) on text='Forgot password?'
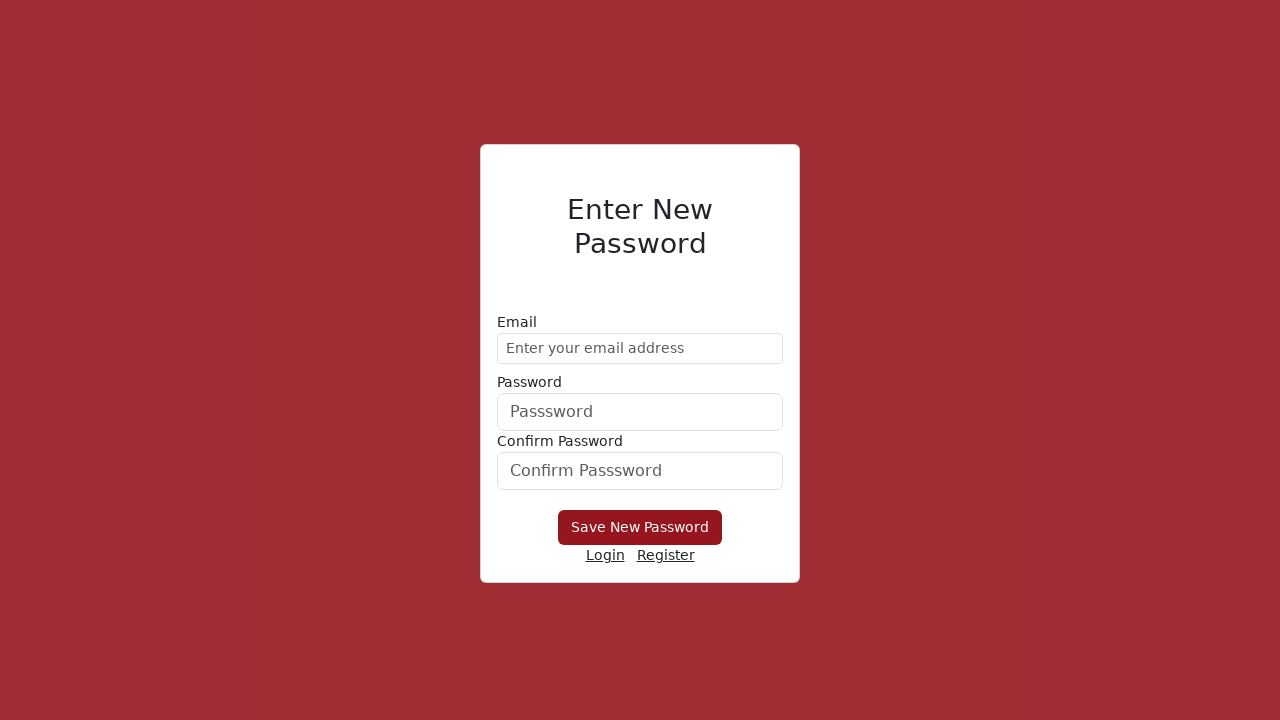

Filled email field with 'demo@gmail.com' on //form/div[1]/input
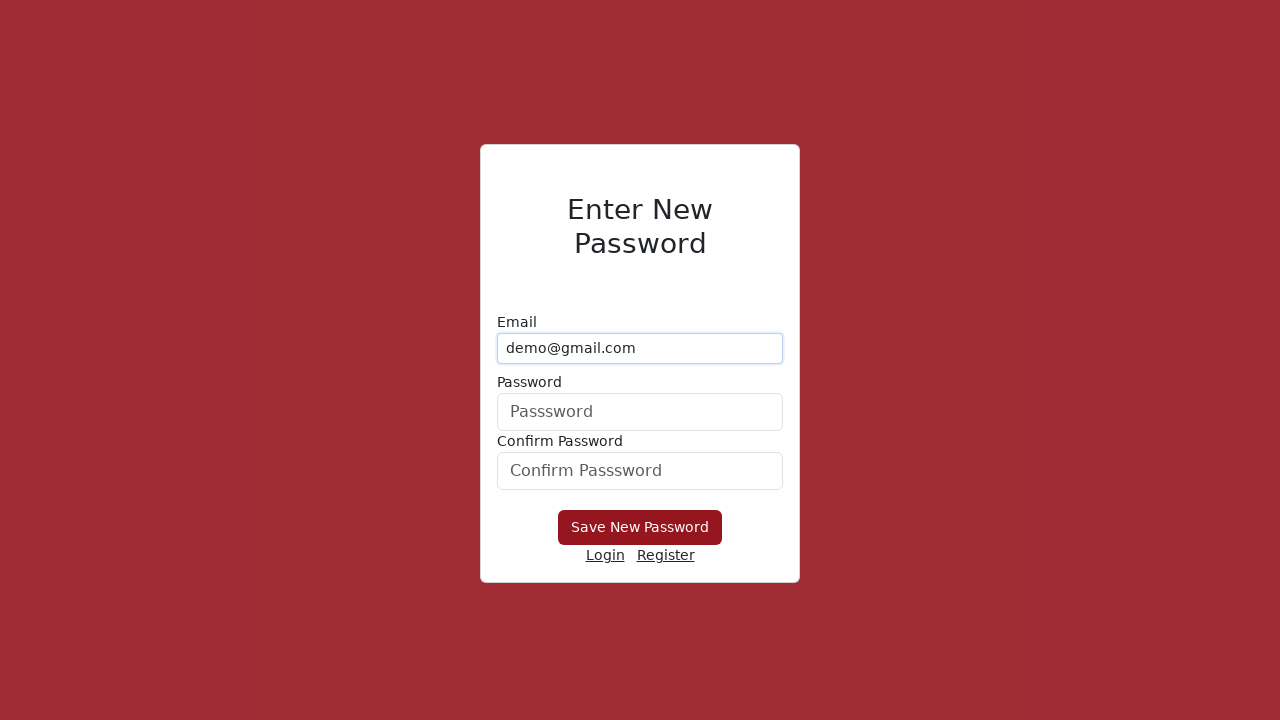

Filled new password field with 'Fresh$321' on form div:nth-child(2) input
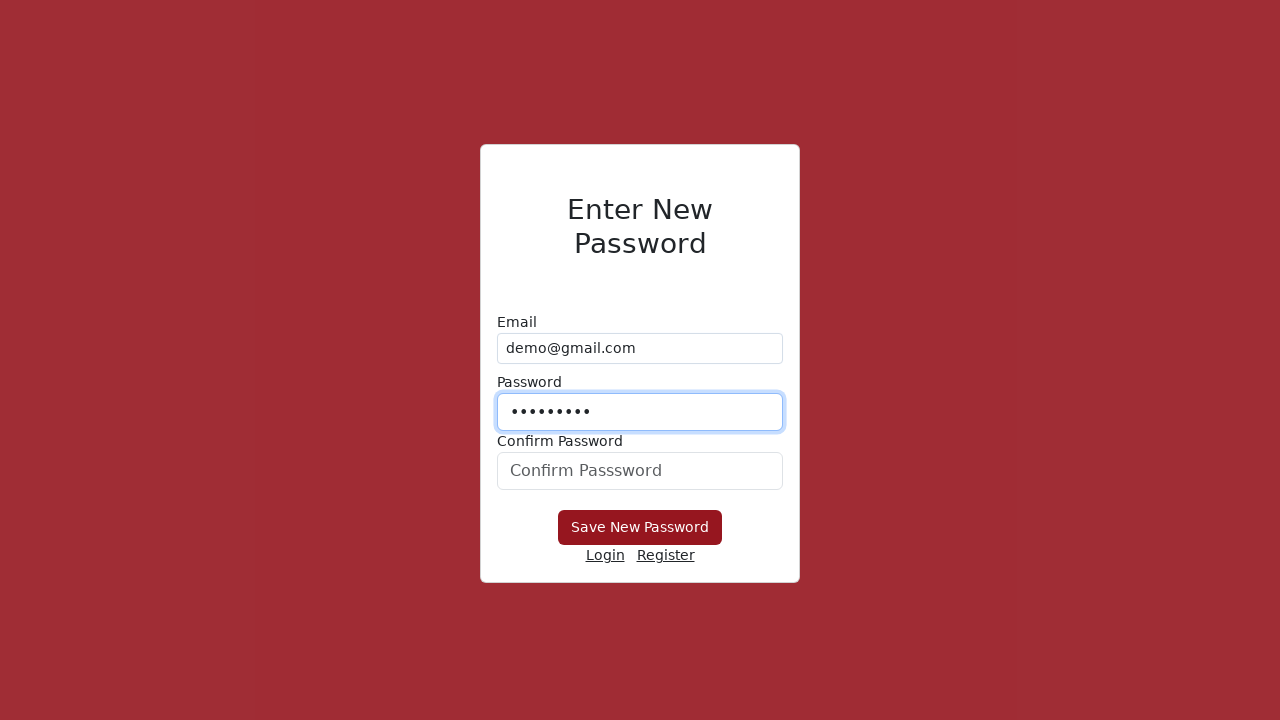

Filled confirm password field with 'Fresh$321' on #confirmPassword
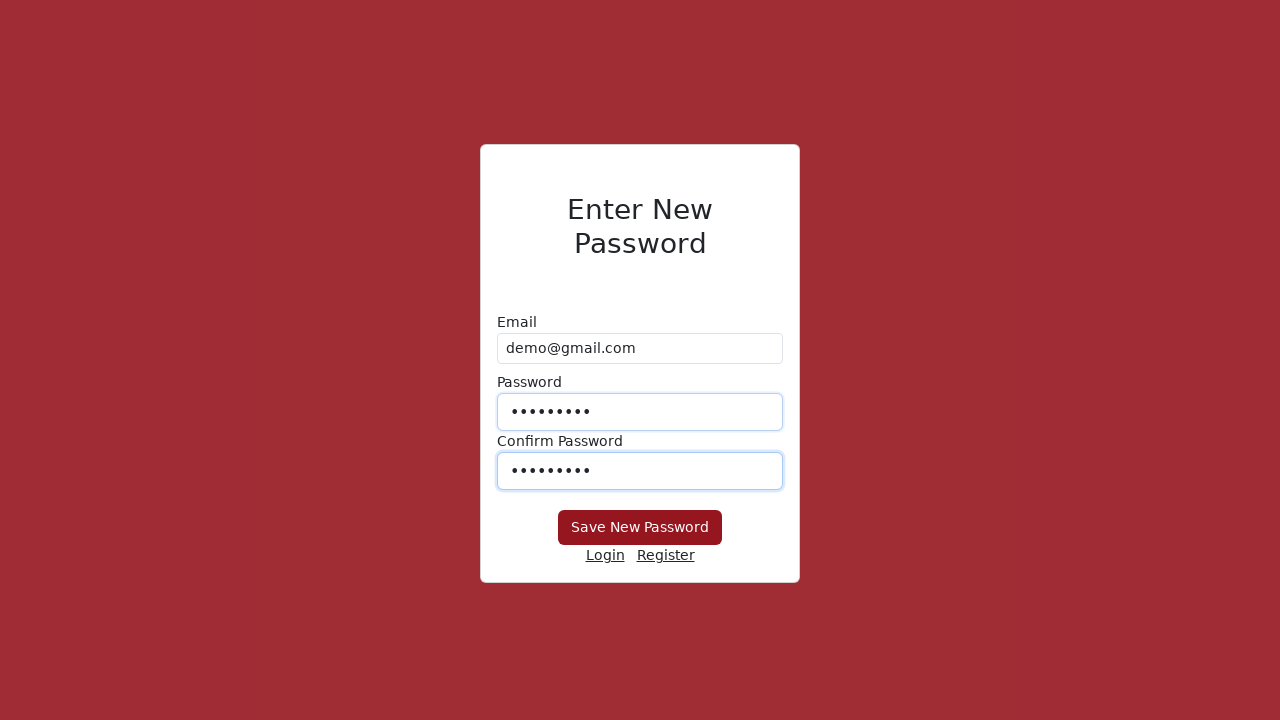

Clicked 'Save New Password' button to submit password reset form at (640, 528) on xpath=//button[text()='Save New Password']
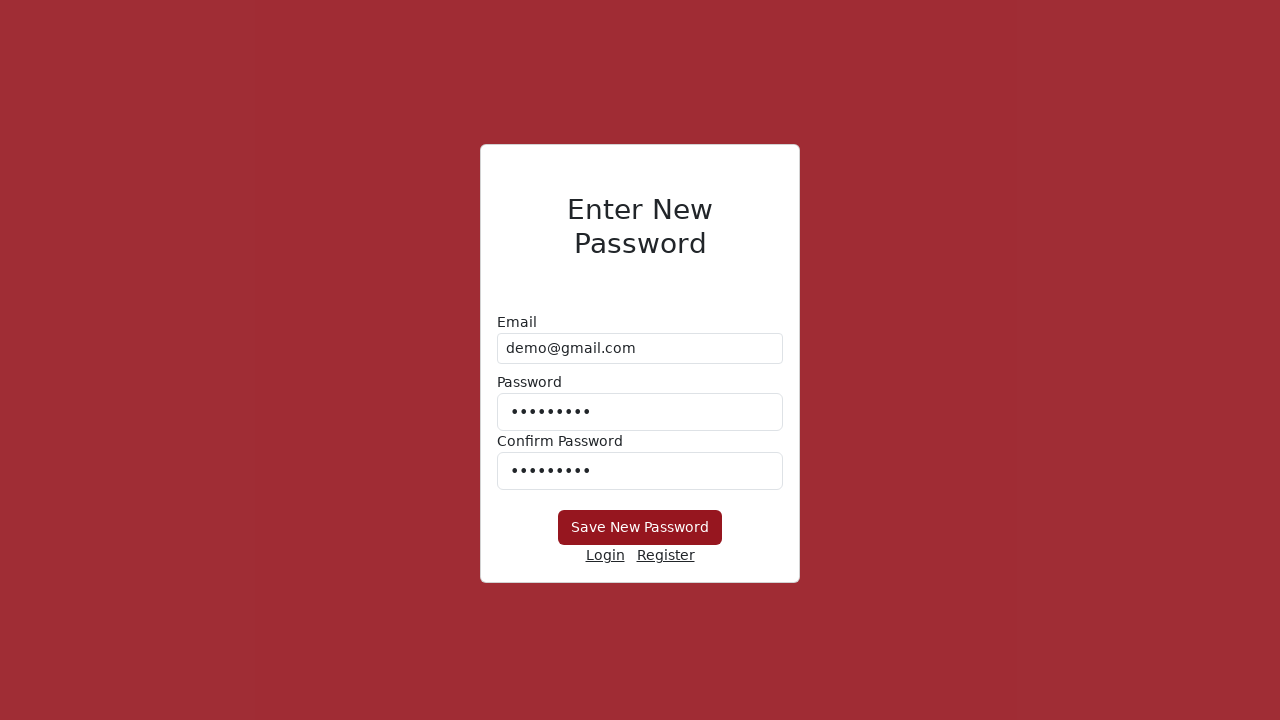

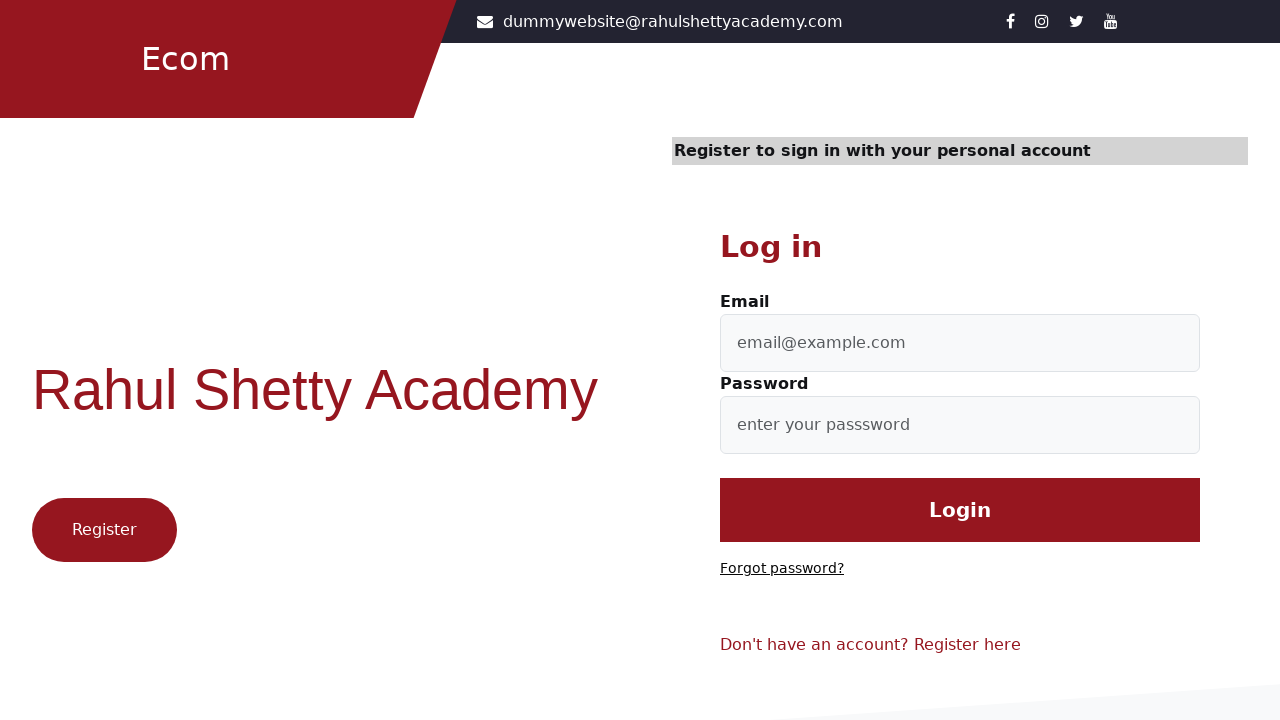